Tests that clicking sign in with empty credentials shows an error message

Starting URL: https://rahulshettyacademy.com/loginpagePractise/

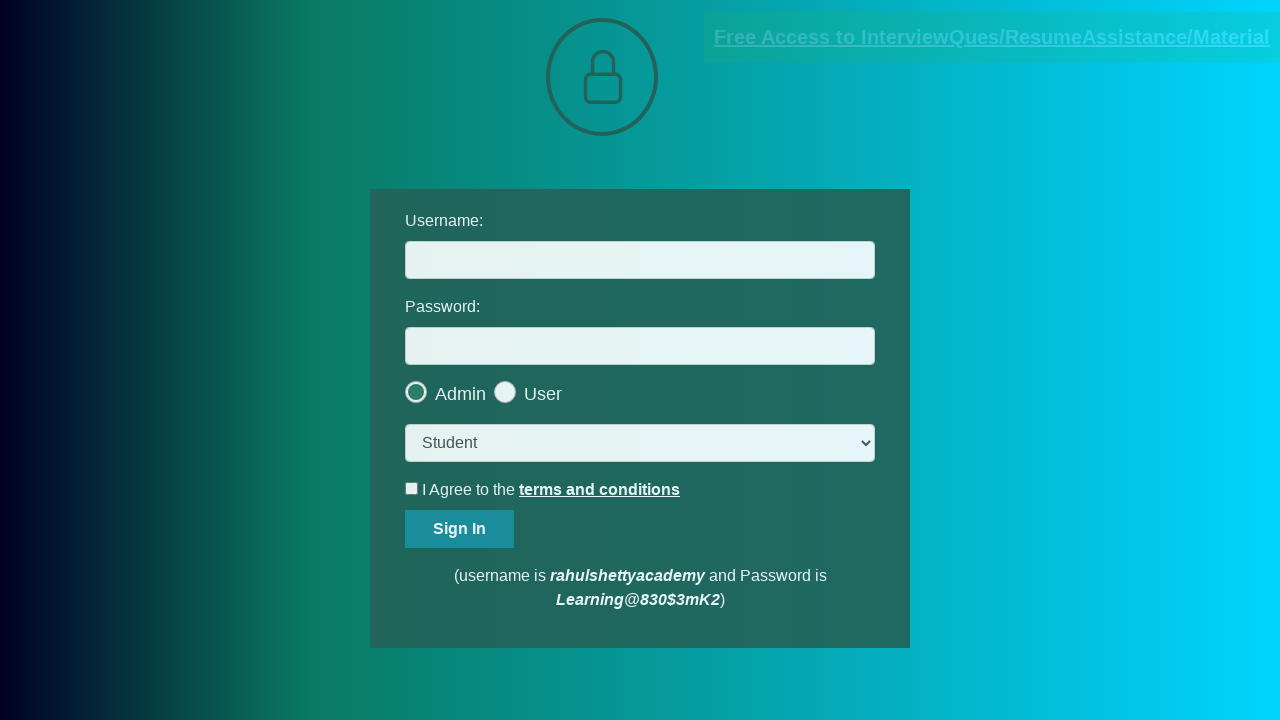

Clicked sign in button without entering credentials at (460, 529) on #signInBtn
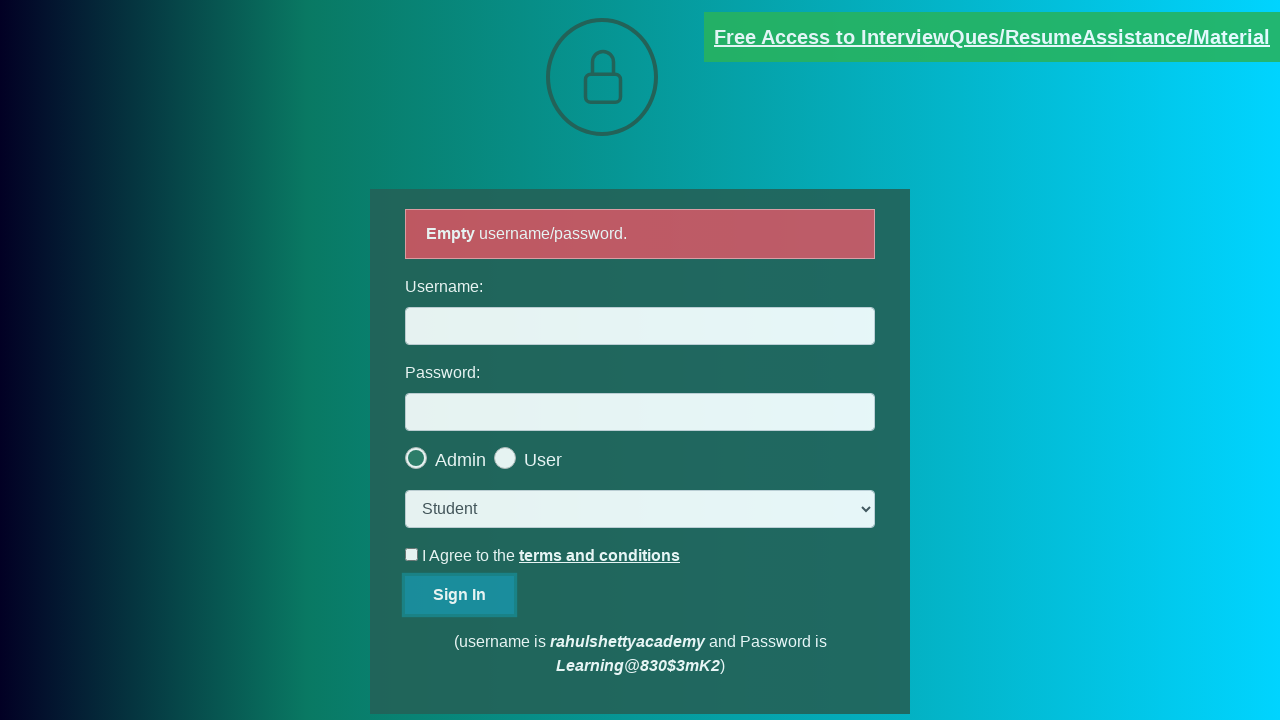

Verified error message 'Empty username/password.' is displayed
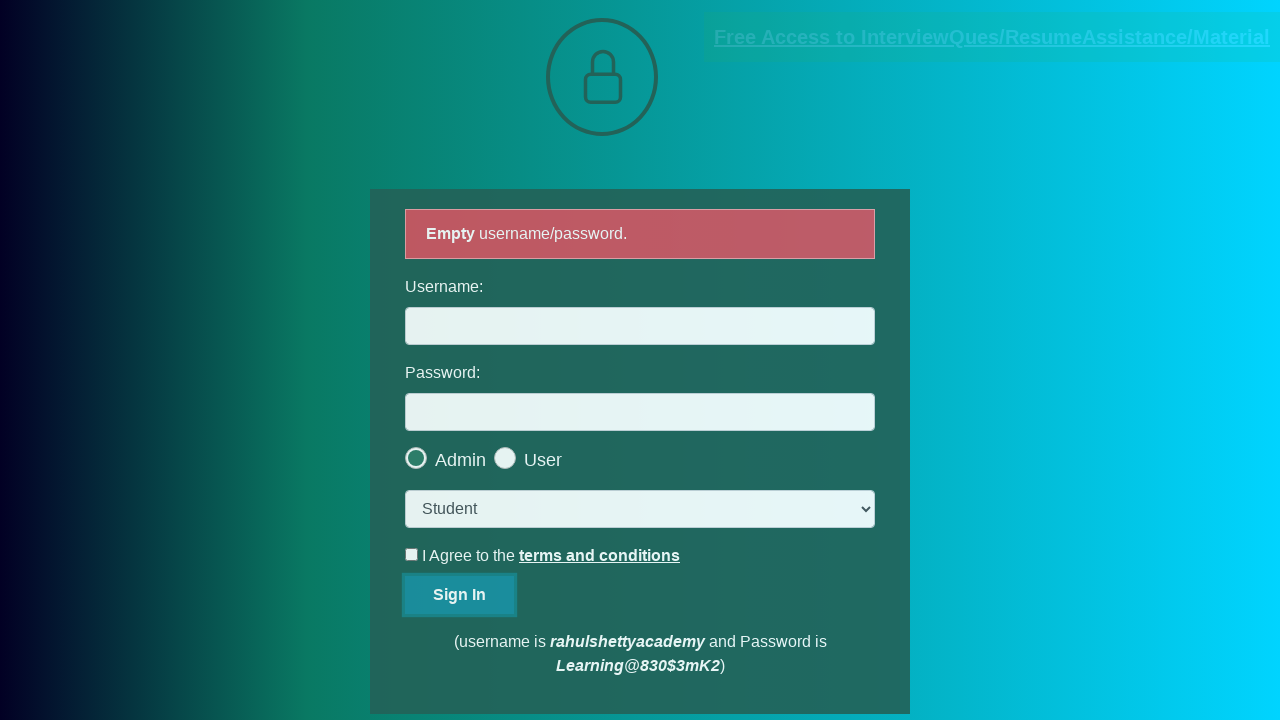

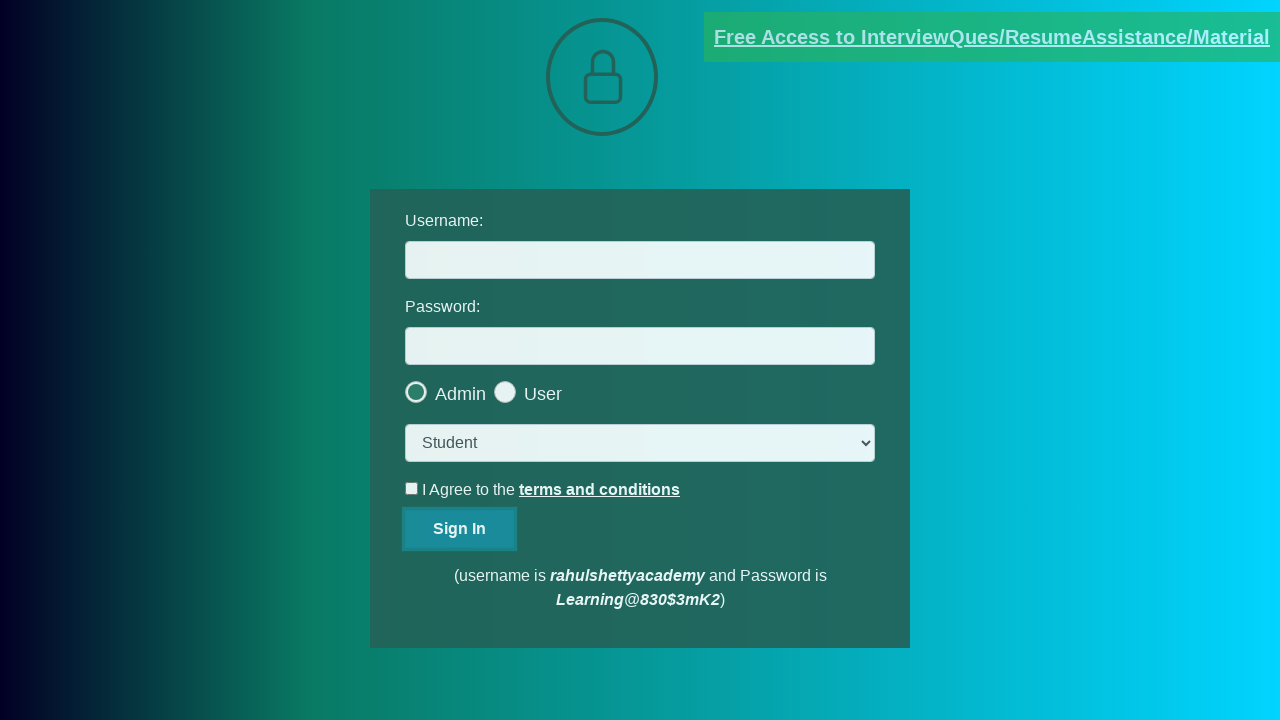